Tests opening a new browser window and navigating to a second website (orangehrm.com) while the first tab remains on opencart.com

Starting URL: https://www.opencart.com/

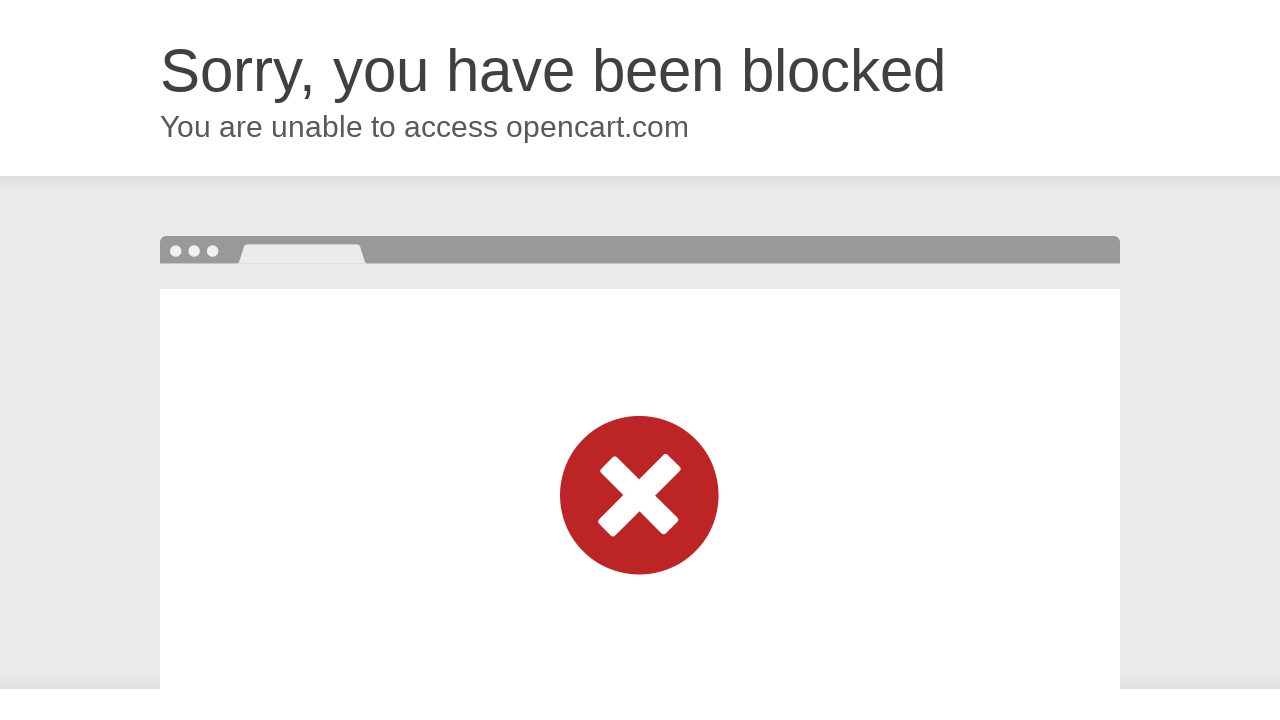

Opened a new browser window
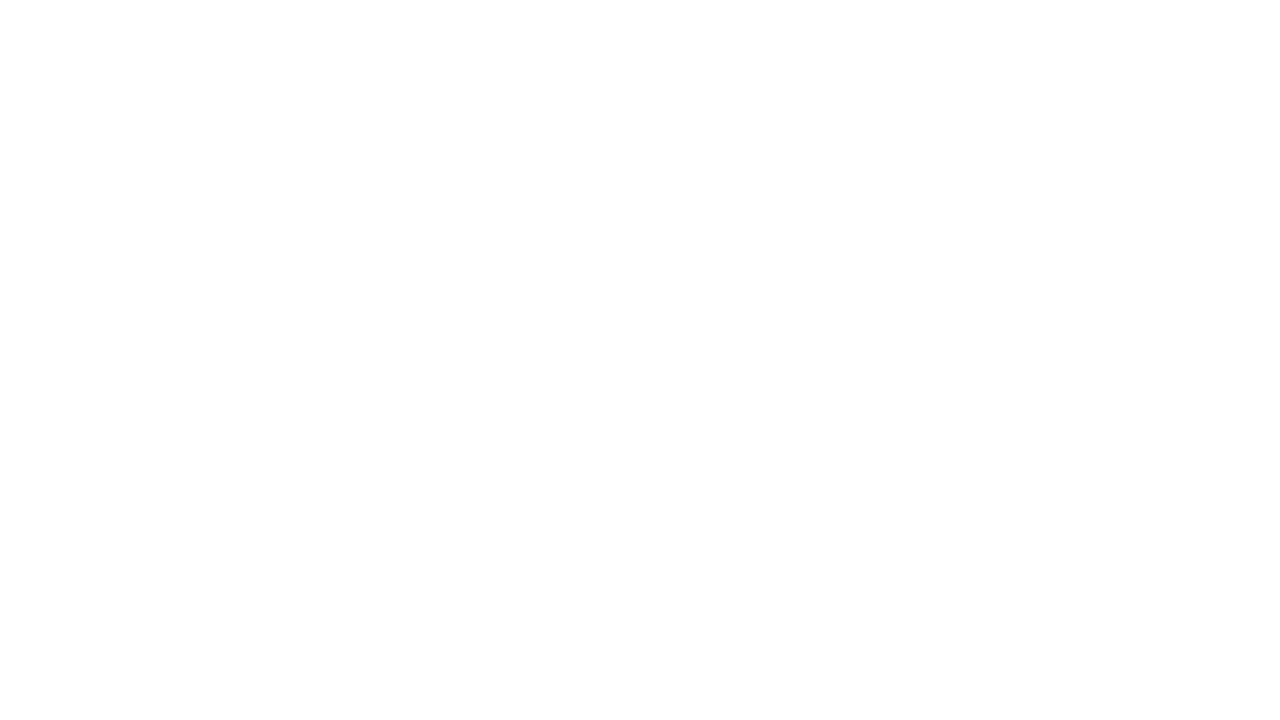

Navigated to orangehrm.com in the new window
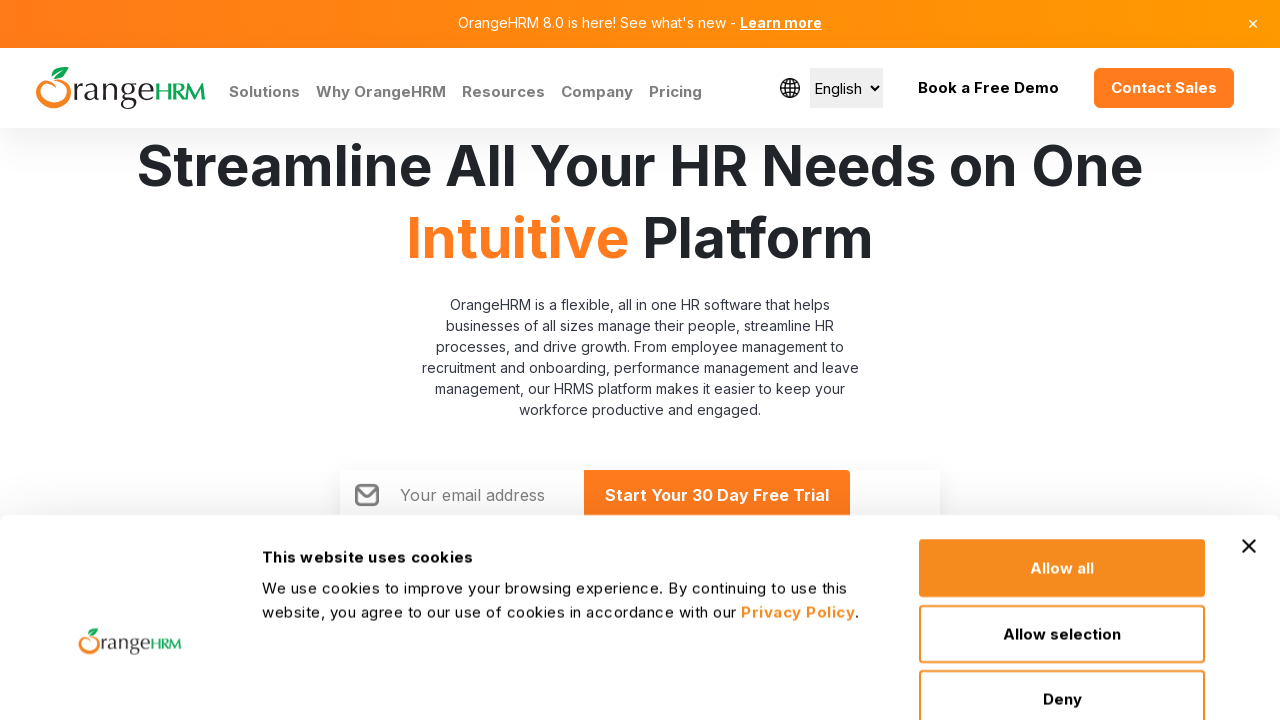

Waited for orangehrm.com page to load (domcontentloaded state reached)
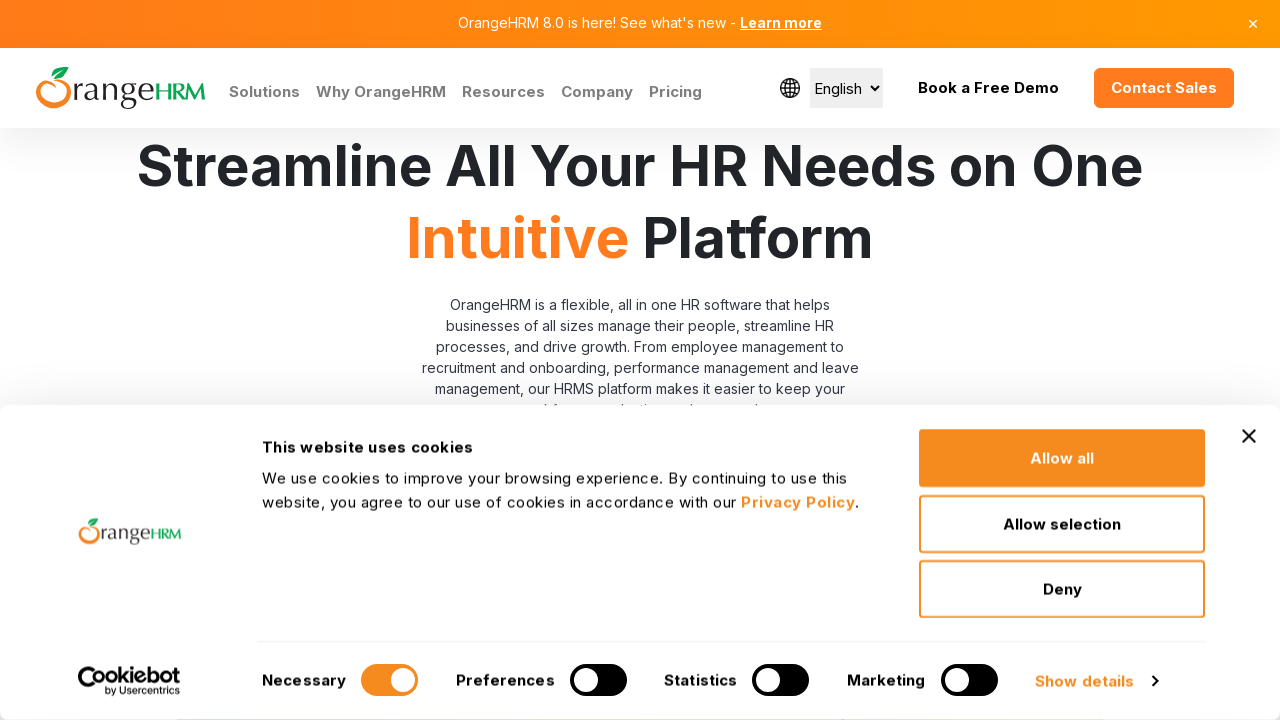

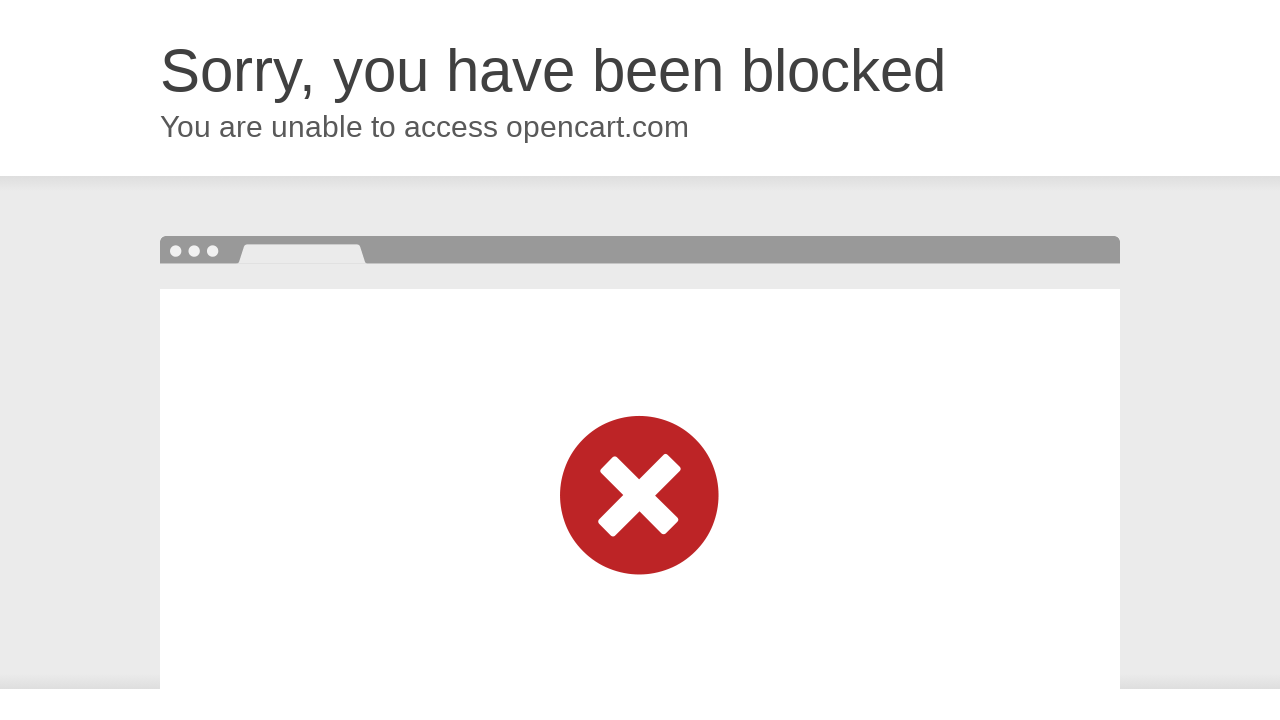